Tests that clicking the Clear button empties all text fields in the form

Starting URL: https://documentation.webforj.com/docs/components/button

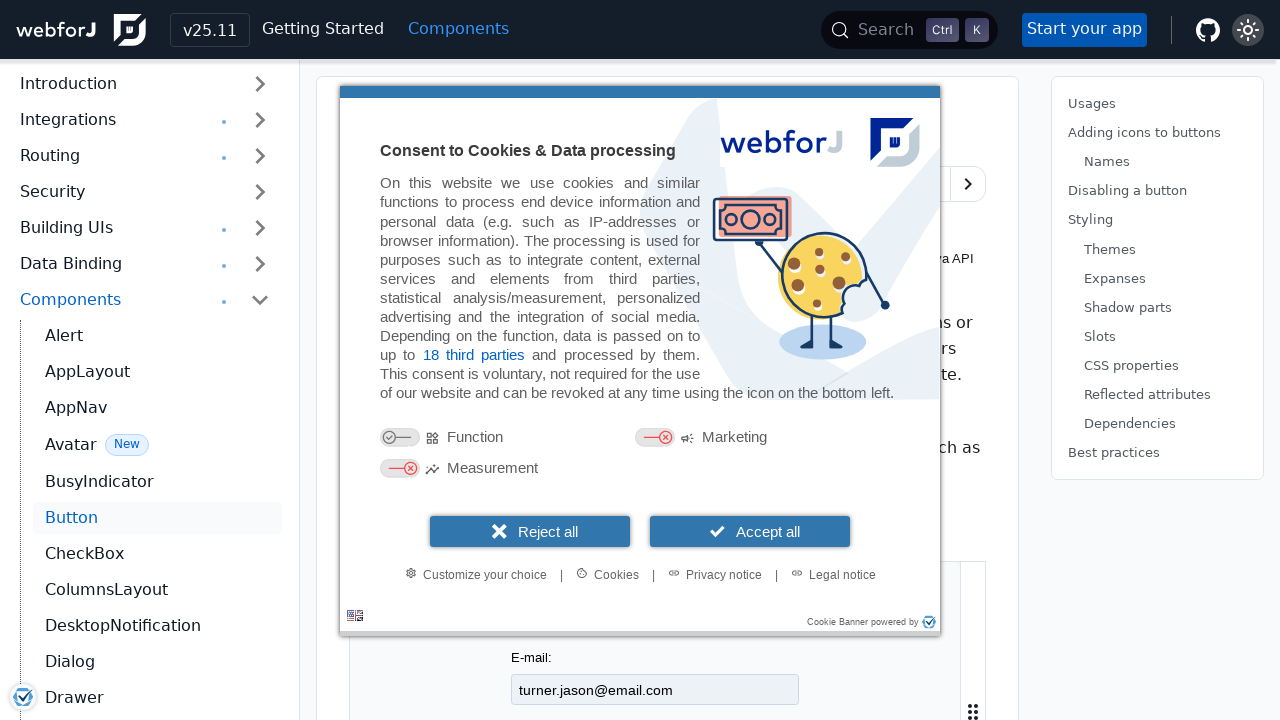

Clicked the Clear button inside the first iframe at (764, 704) on iframe >> nth=0 >> internal:control=enter-frame >> internal:role=button[name="Cl
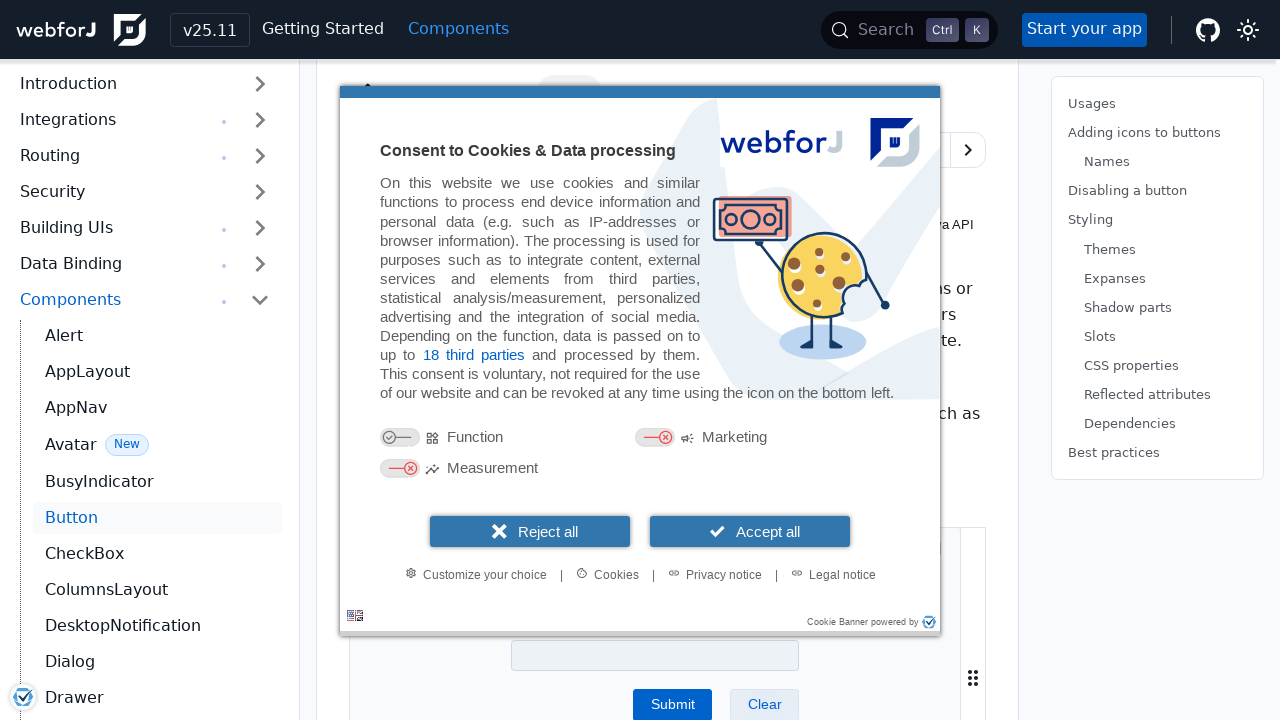

Verified that the First Name field is visible and empty after clearing
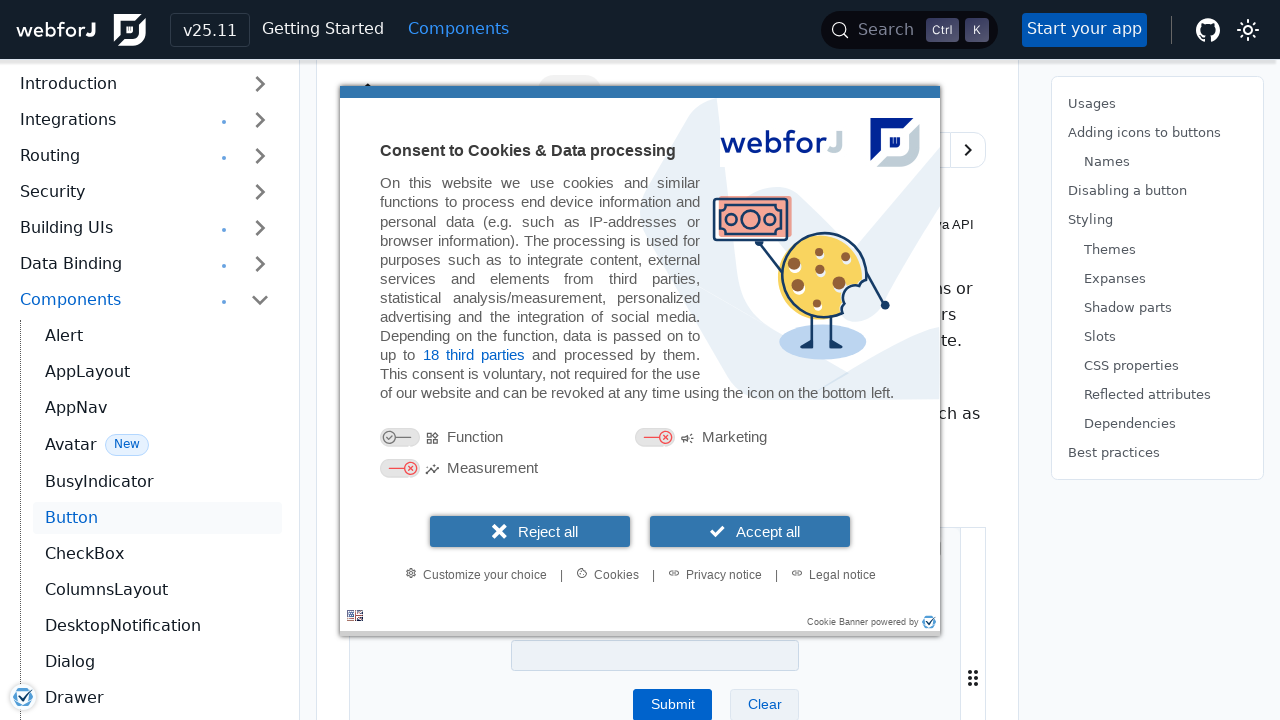

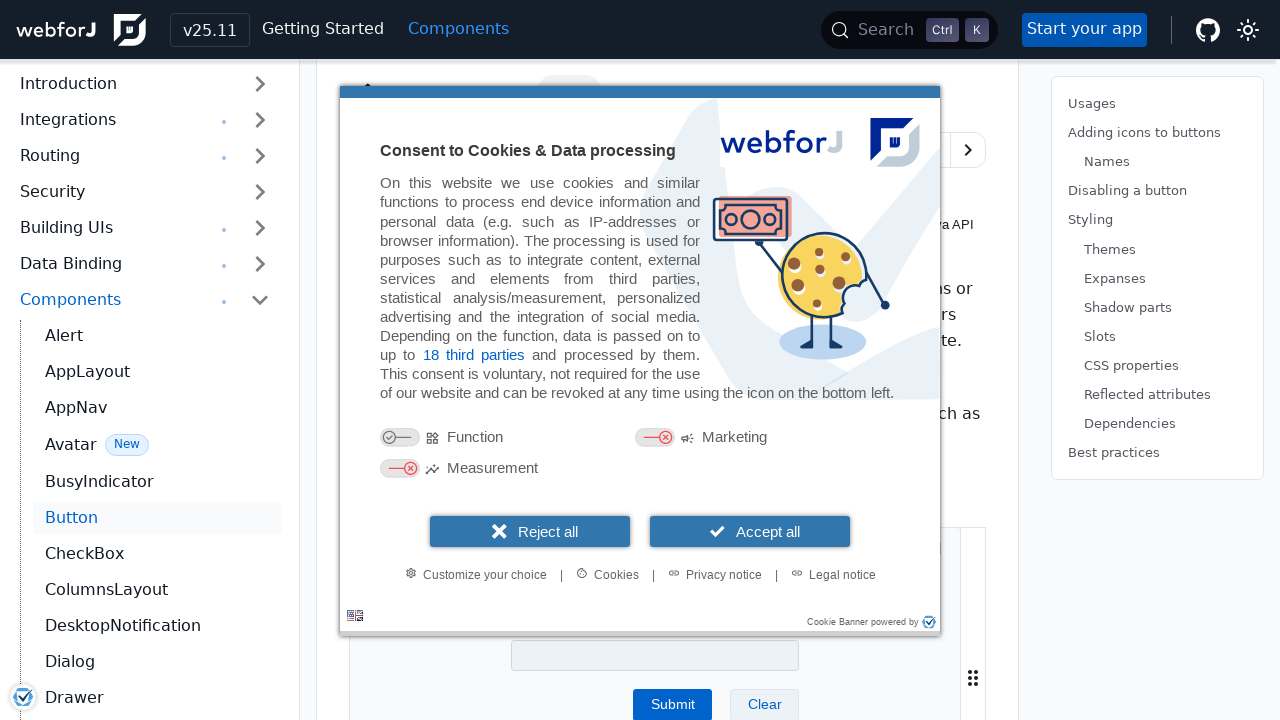